Tests e-commerce shopping cart functionality by searching for products, adding Cashews to cart, and proceeding to checkout

Starting URL: https://rahulshettyacademy.com/seleniumPractise/#/

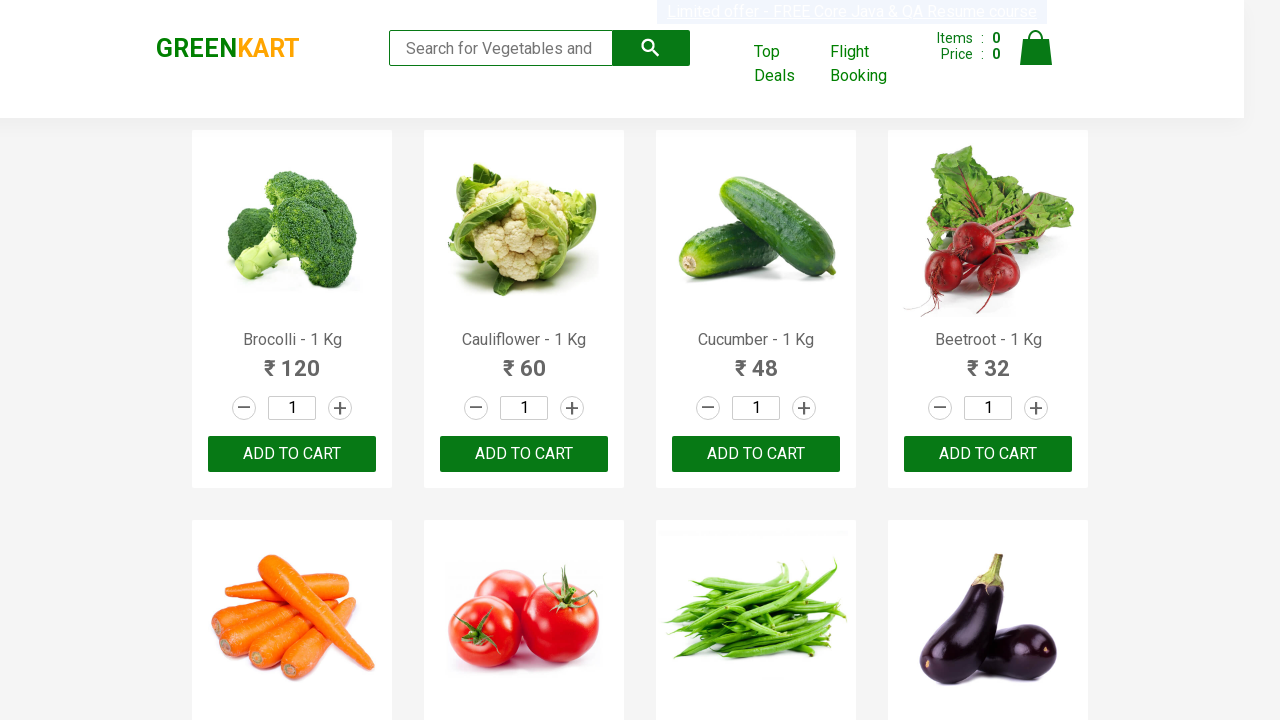

Filled search box with 'ca' to find Cashews on .search-keyword
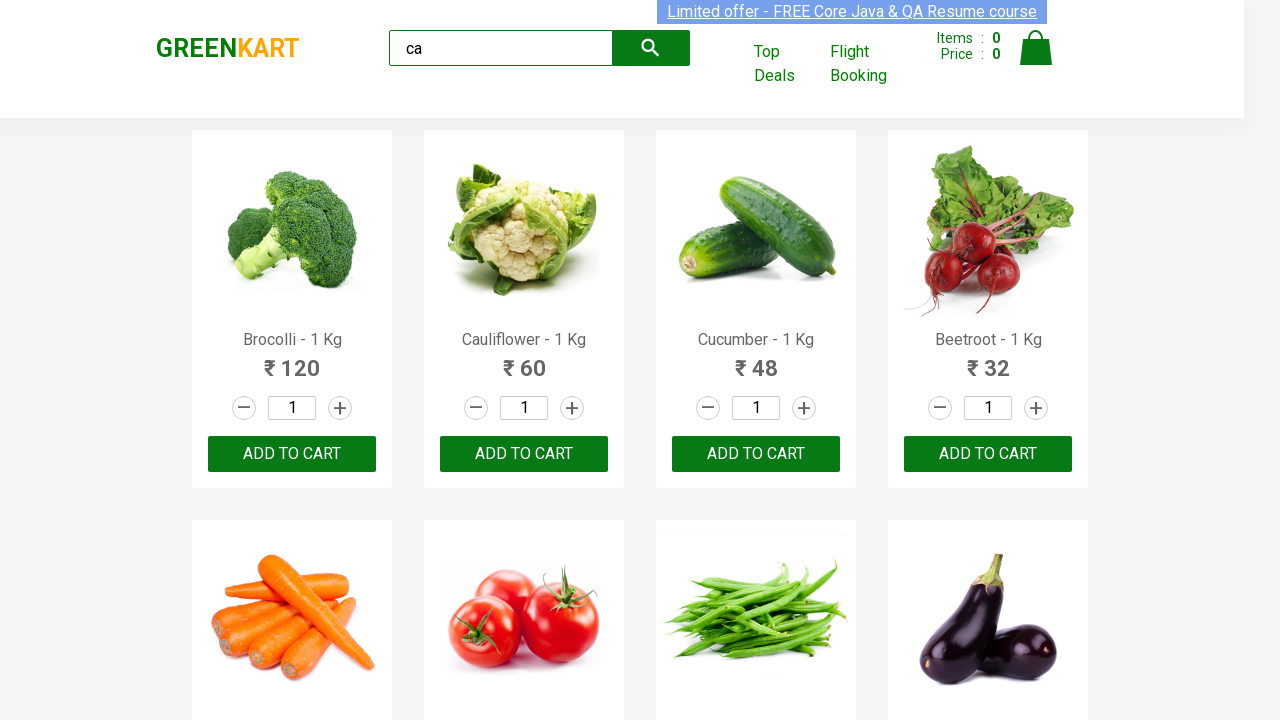

Waited 2 seconds for products to load
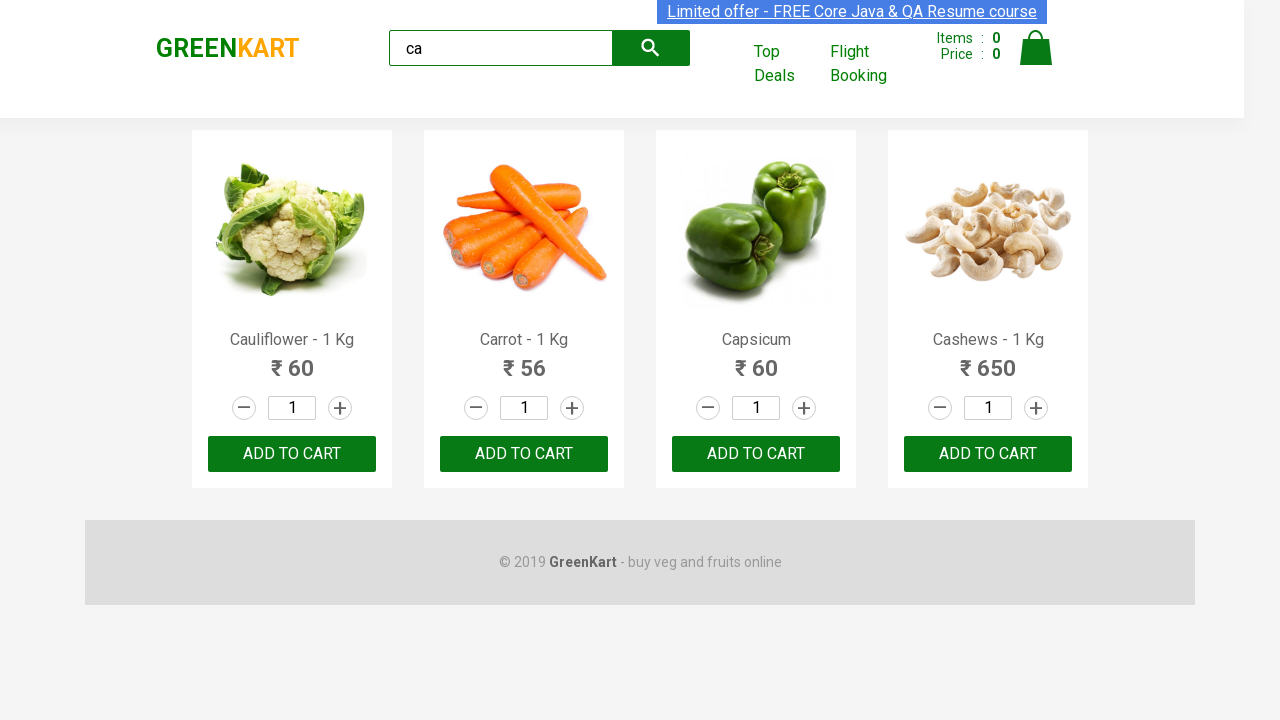

Retrieved all product elements from search results
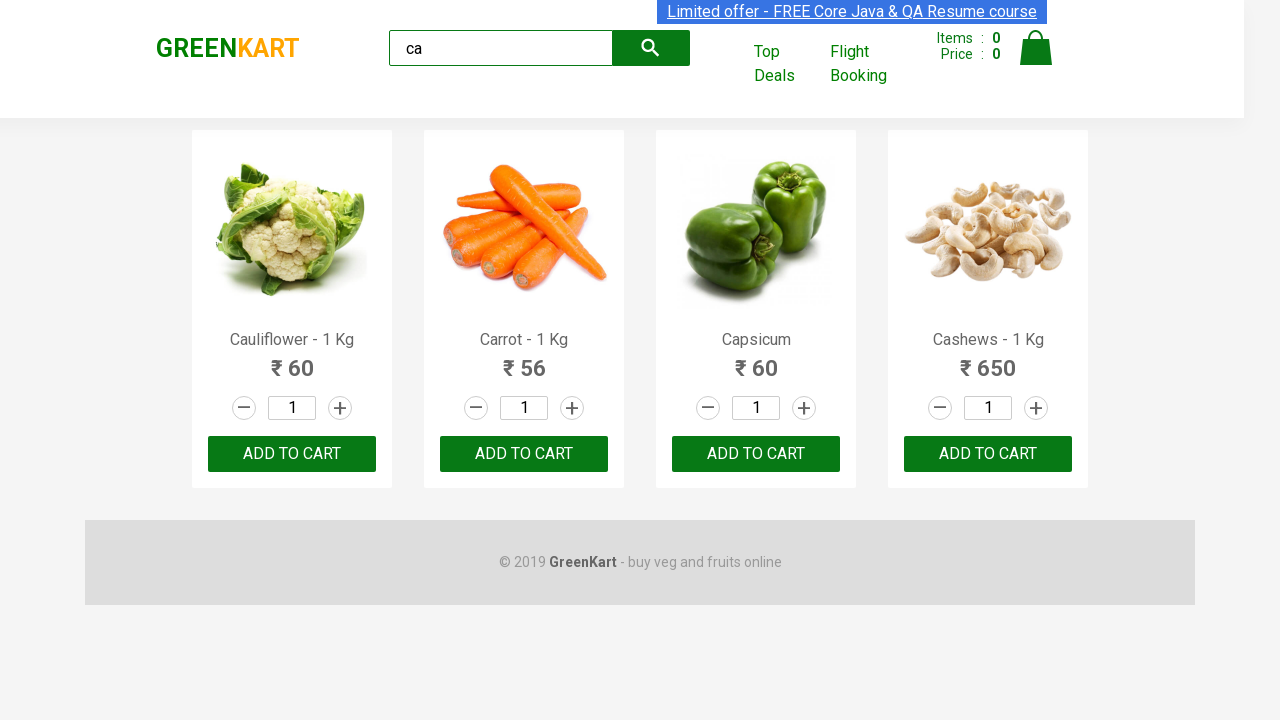

Checked product name: Cauliflower - 1 Kg
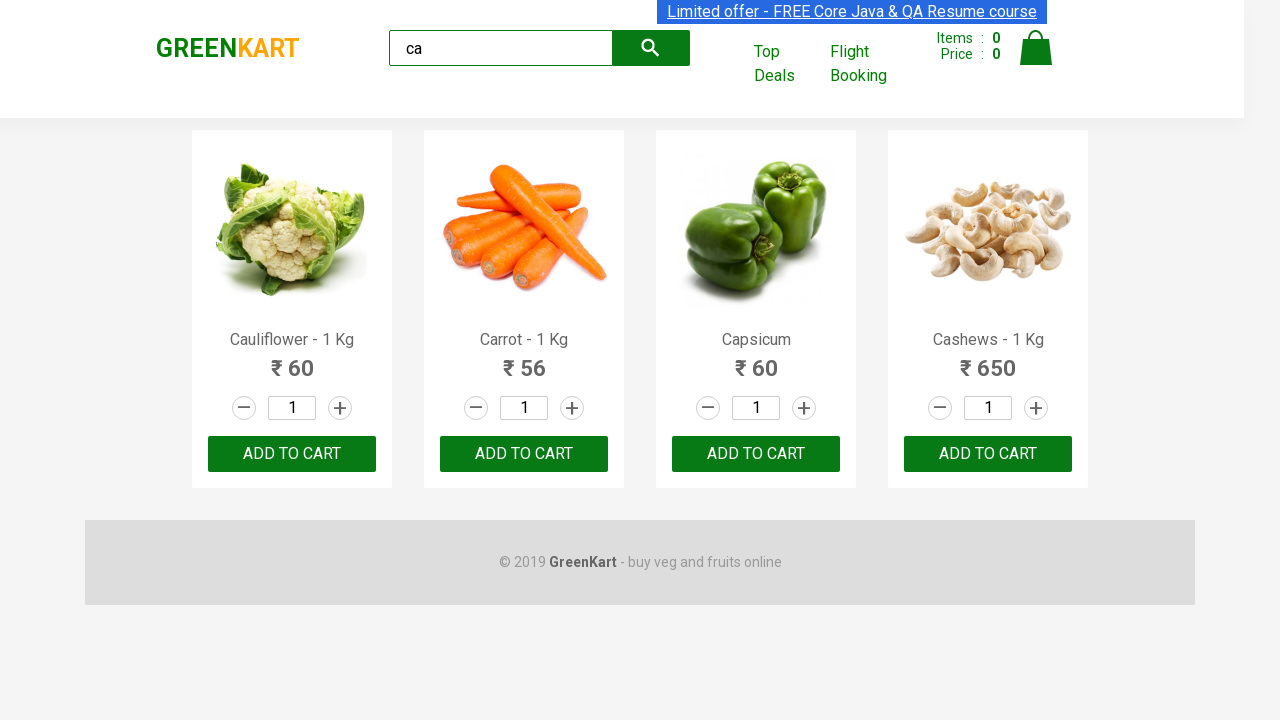

Checked product name: Carrot - 1 Kg
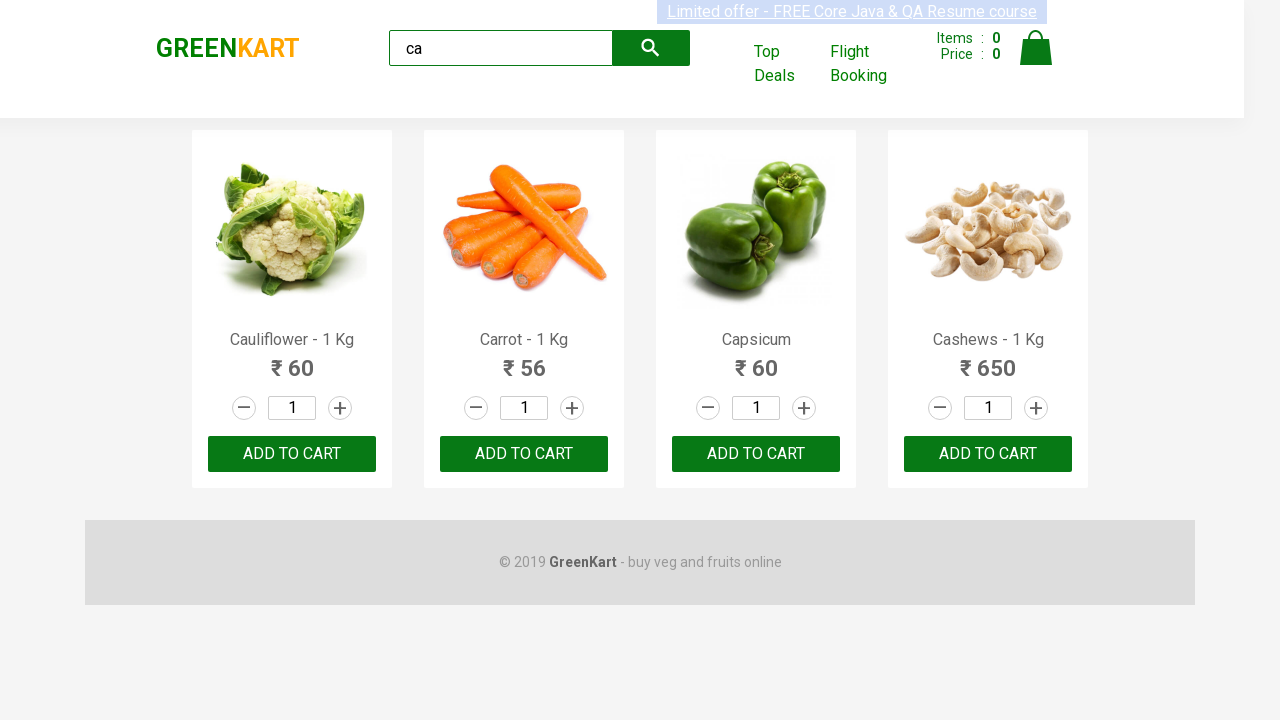

Checked product name: Capsicum
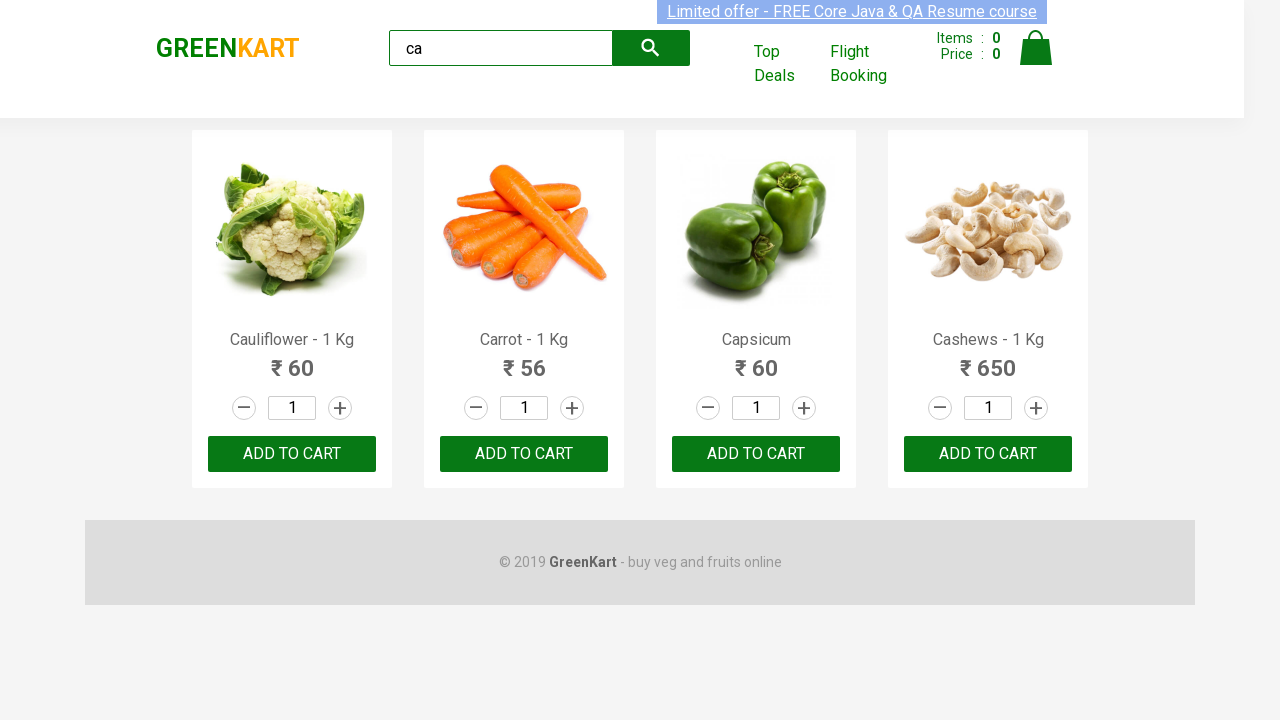

Checked product name: Cashews - 1 Kg
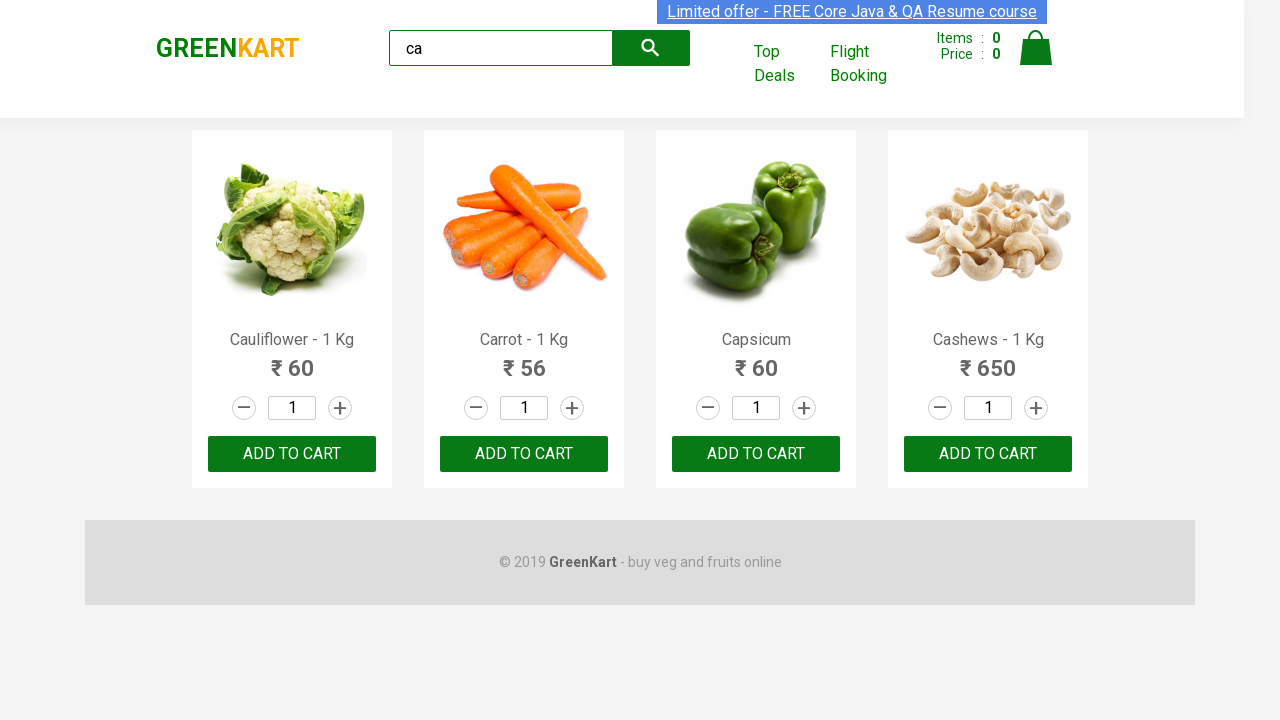

Clicked 'Add to cart' button for Cashews product at (988, 454) on .products .product >> nth=3 >> button
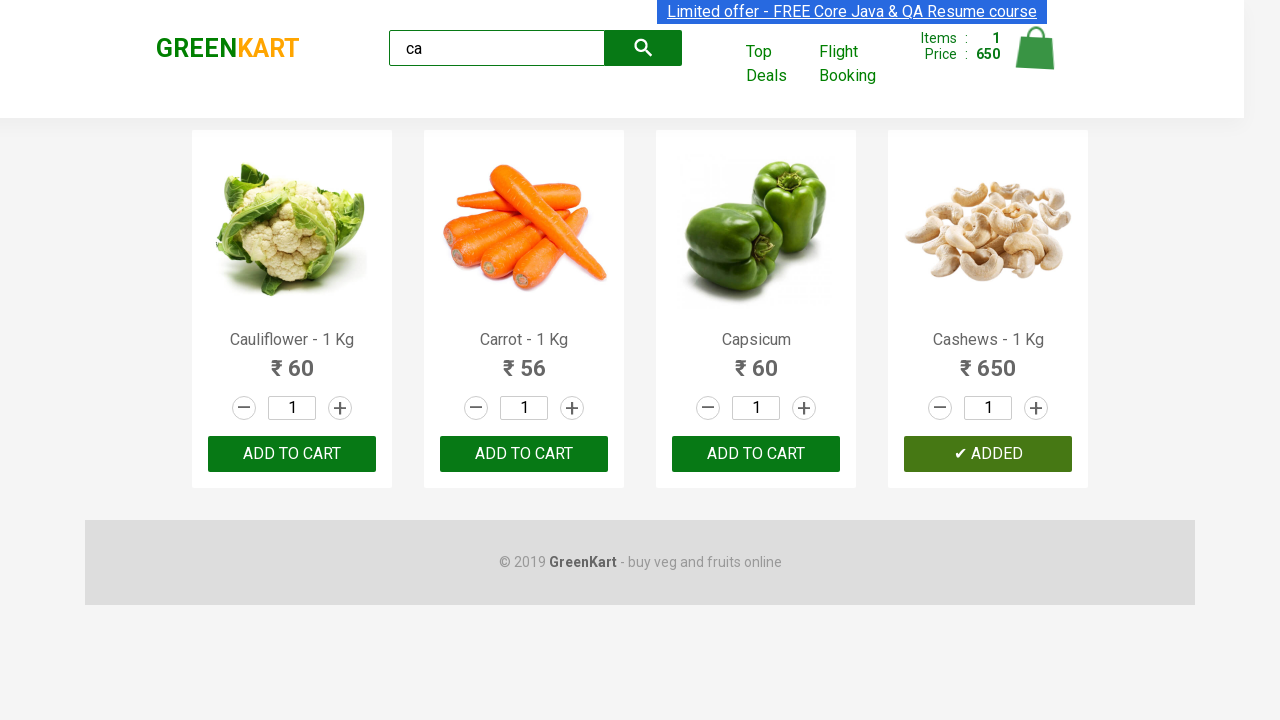

Clicked cart icon to view shopping cart at (1036, 48) on .cart-icon > img
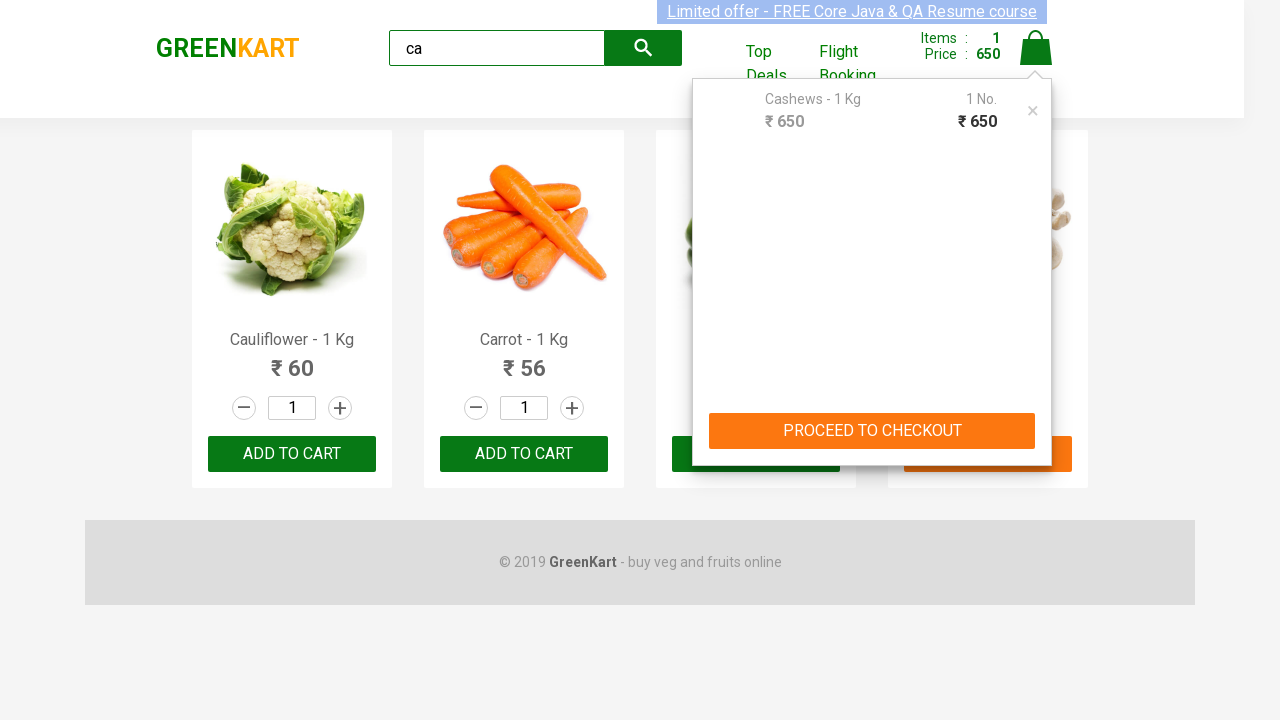

Clicked 'PROCEED TO CHECKOUT' button at (872, 431) on text=PROCEED TO CHECKOUT
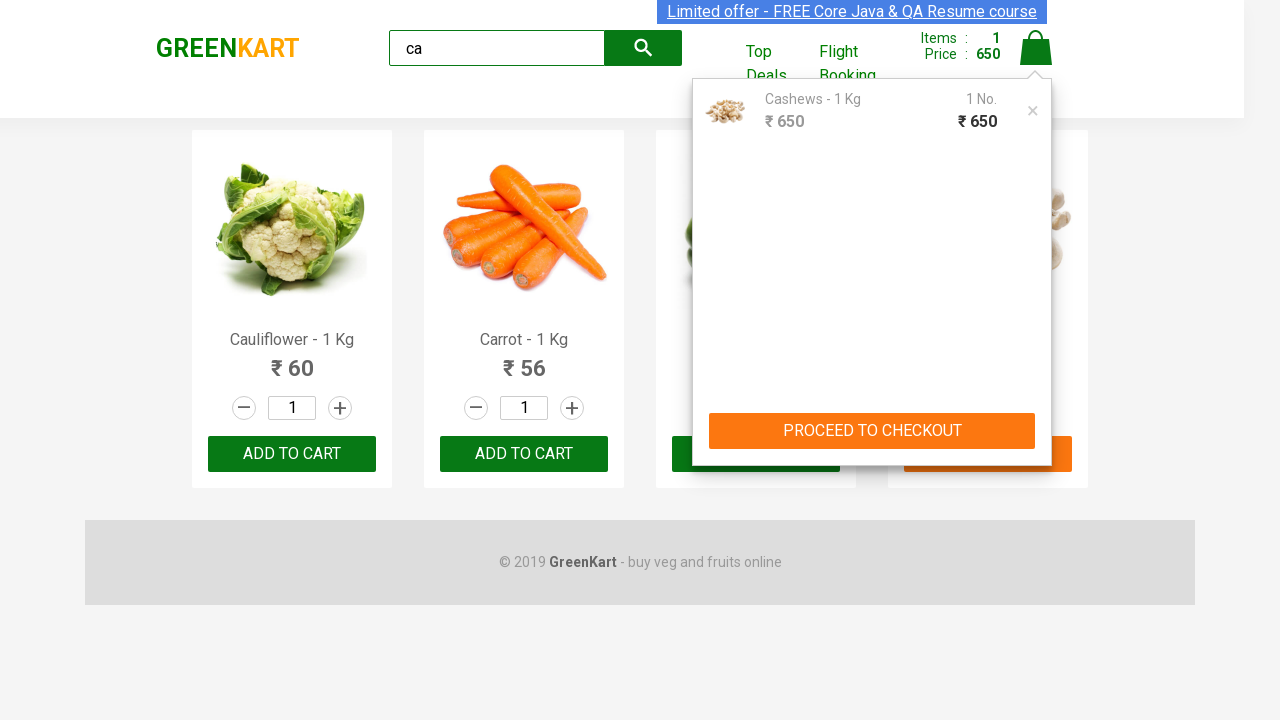

Clicked 'Place Order' button to complete purchase at (1036, 420) on text=Place Order
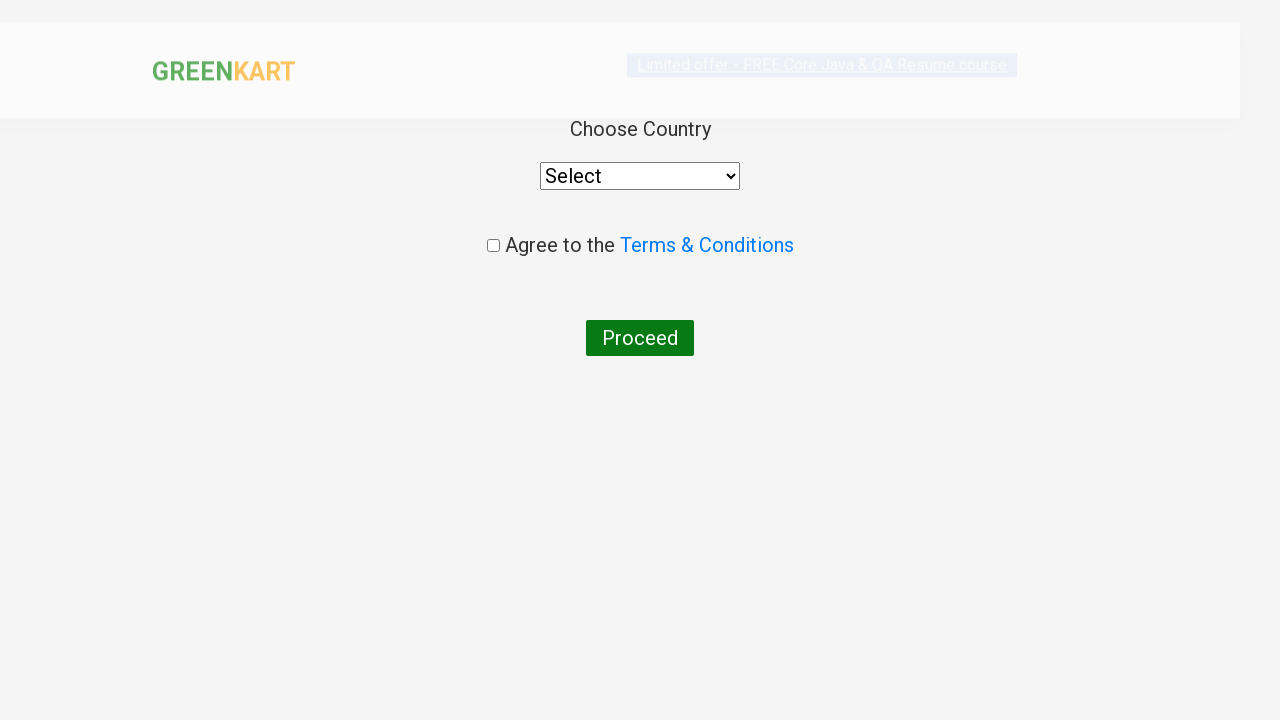

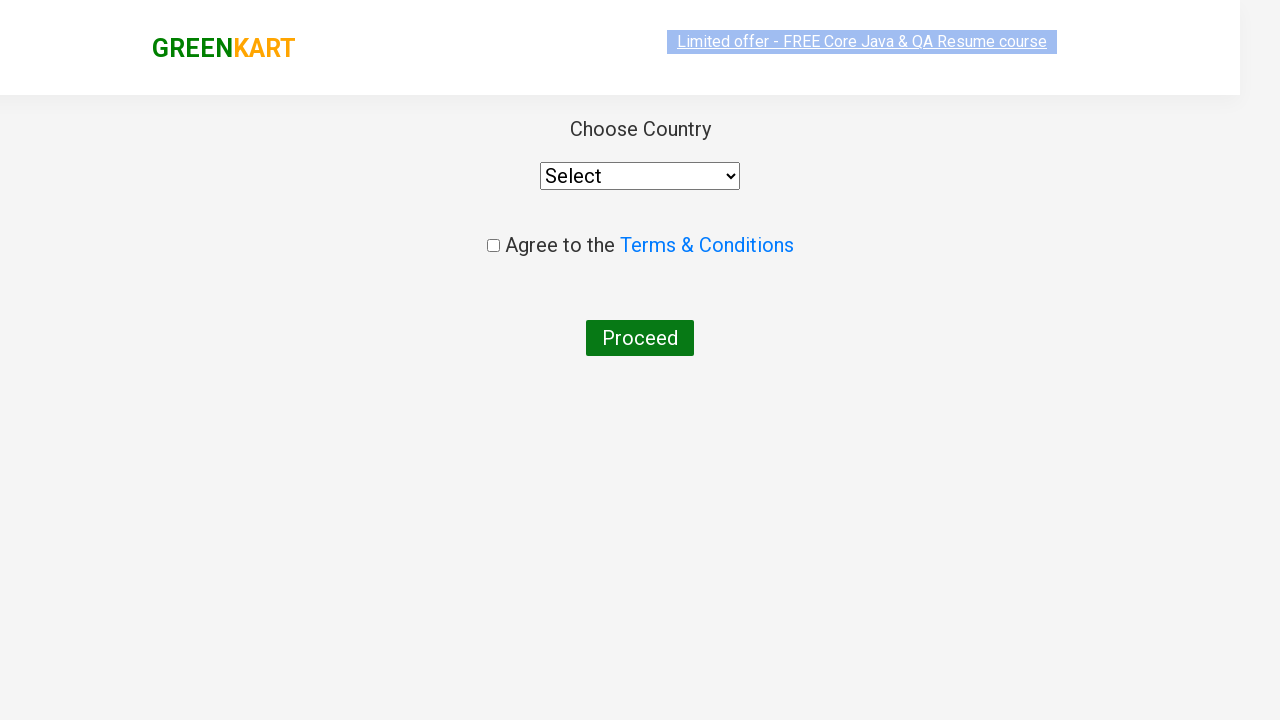